Tests the progress bar widget by clicking Start to begin progress, Stop to pause at a specific percentage, Reset to restart, and verifying the progress percentage display.

Starting URL: https://demoqa.com/progress-bar

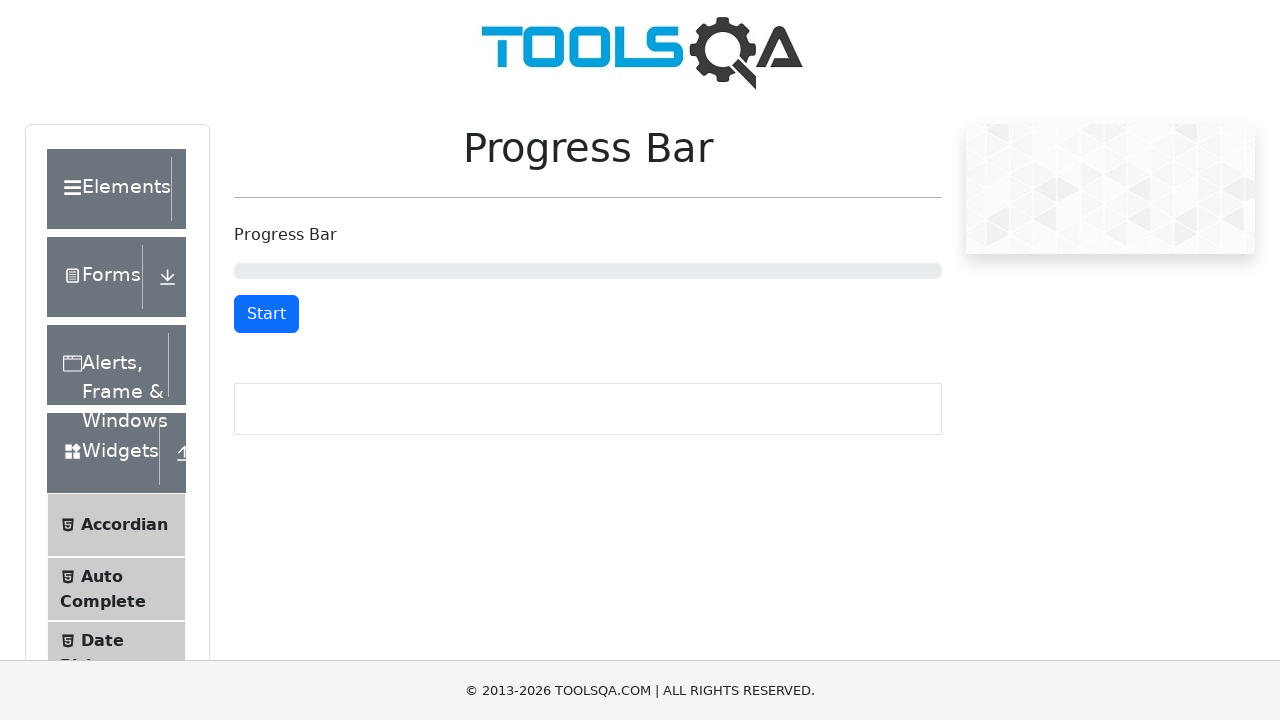

Clicked Start button to begin progress bar at (266, 314) on #startStopButton
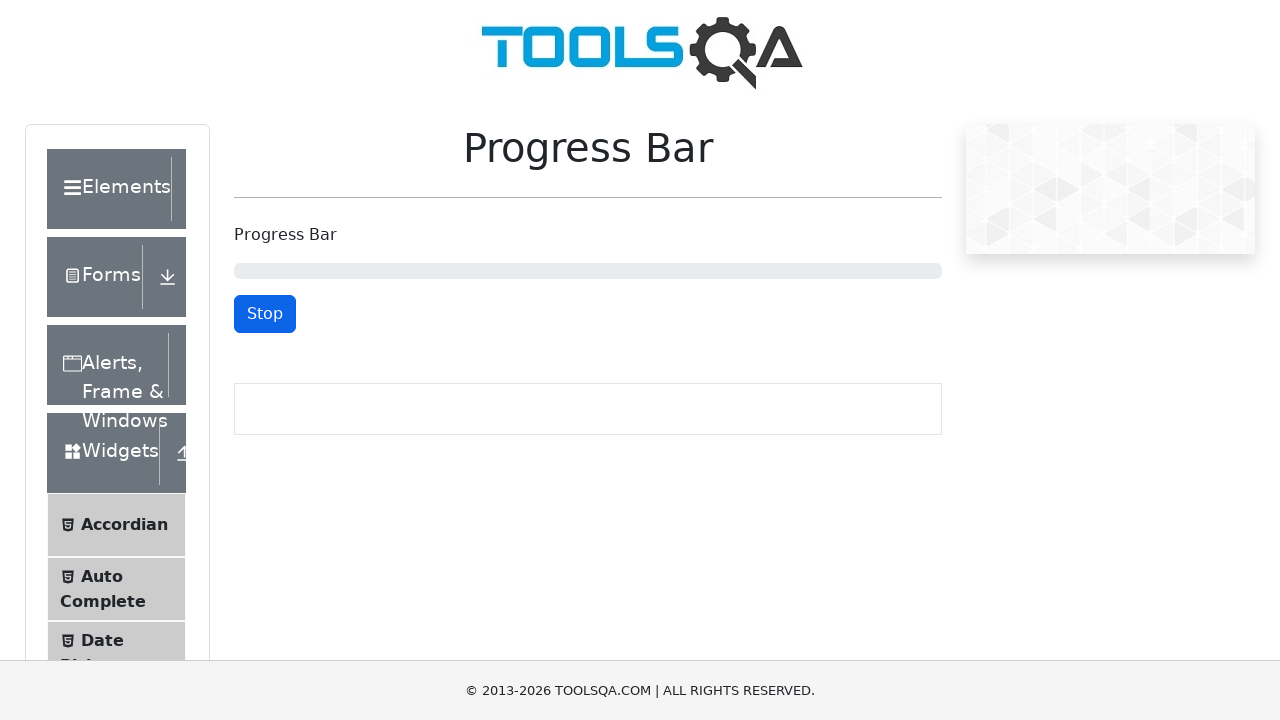

Progress bar reached approximately 50%
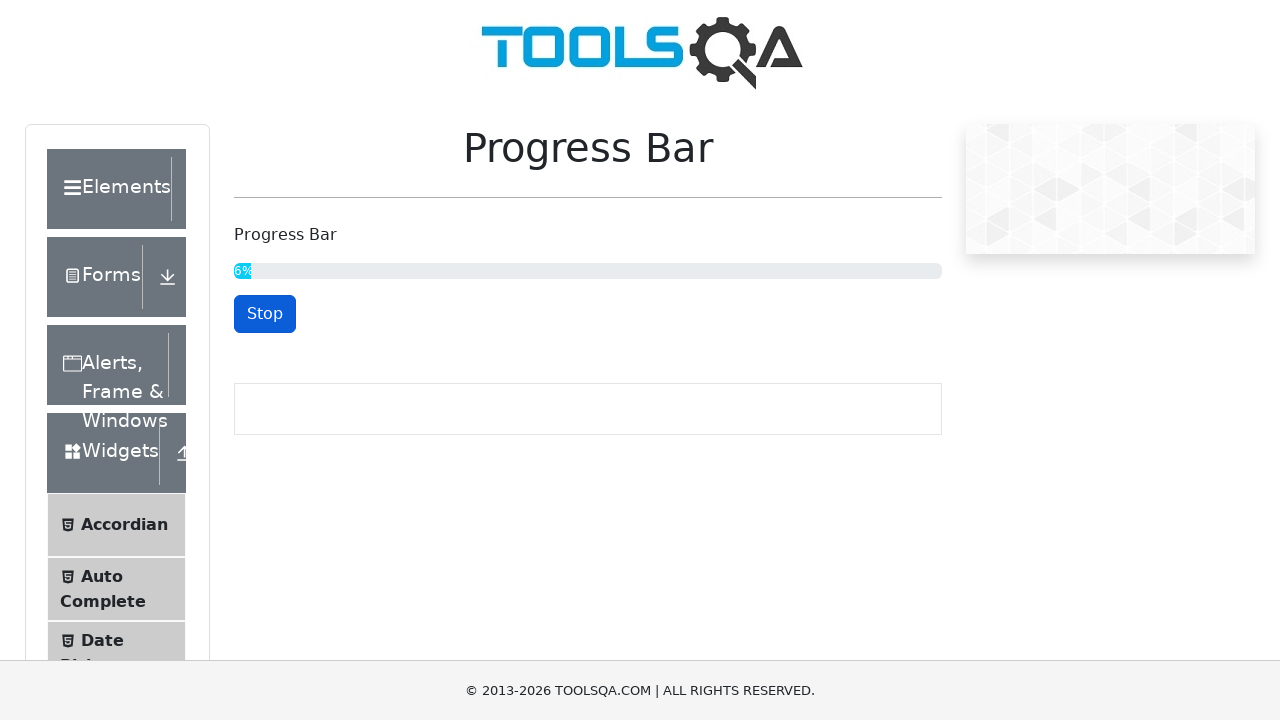

Clicked Stop button to pause progress at 50% at (265, 314) on #startStopButton
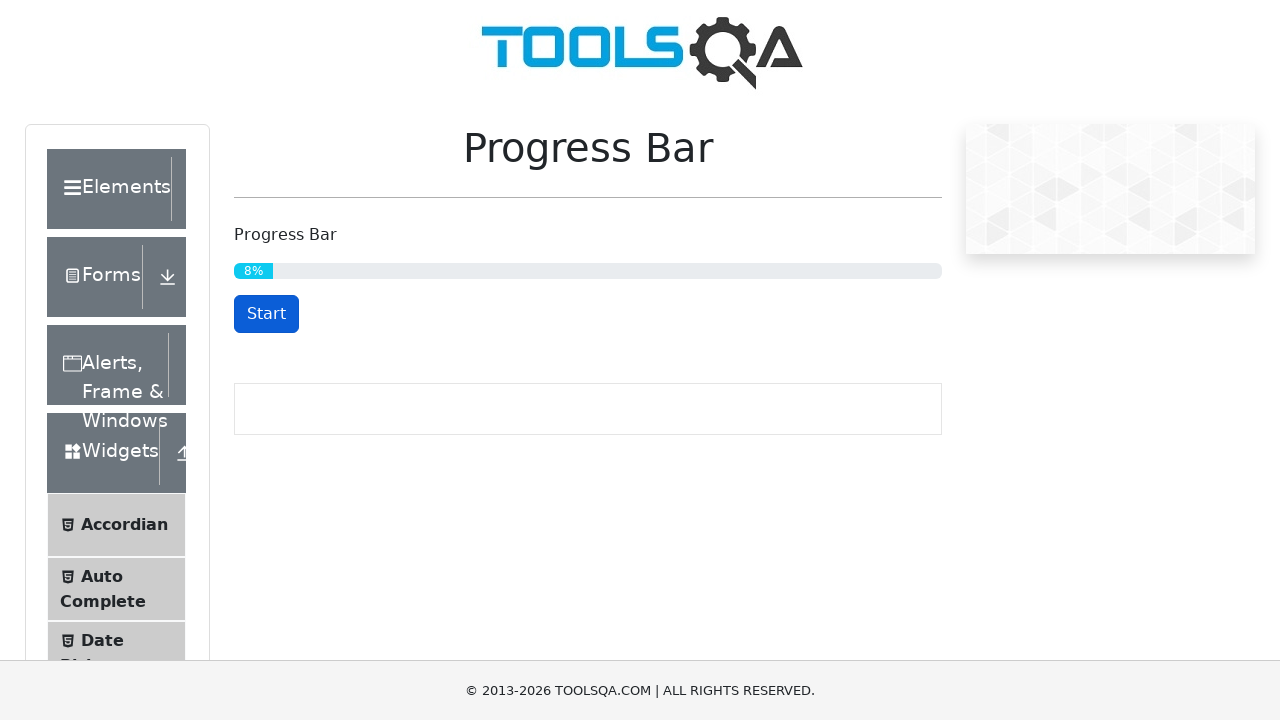

Retrieved progress bar text: 8%
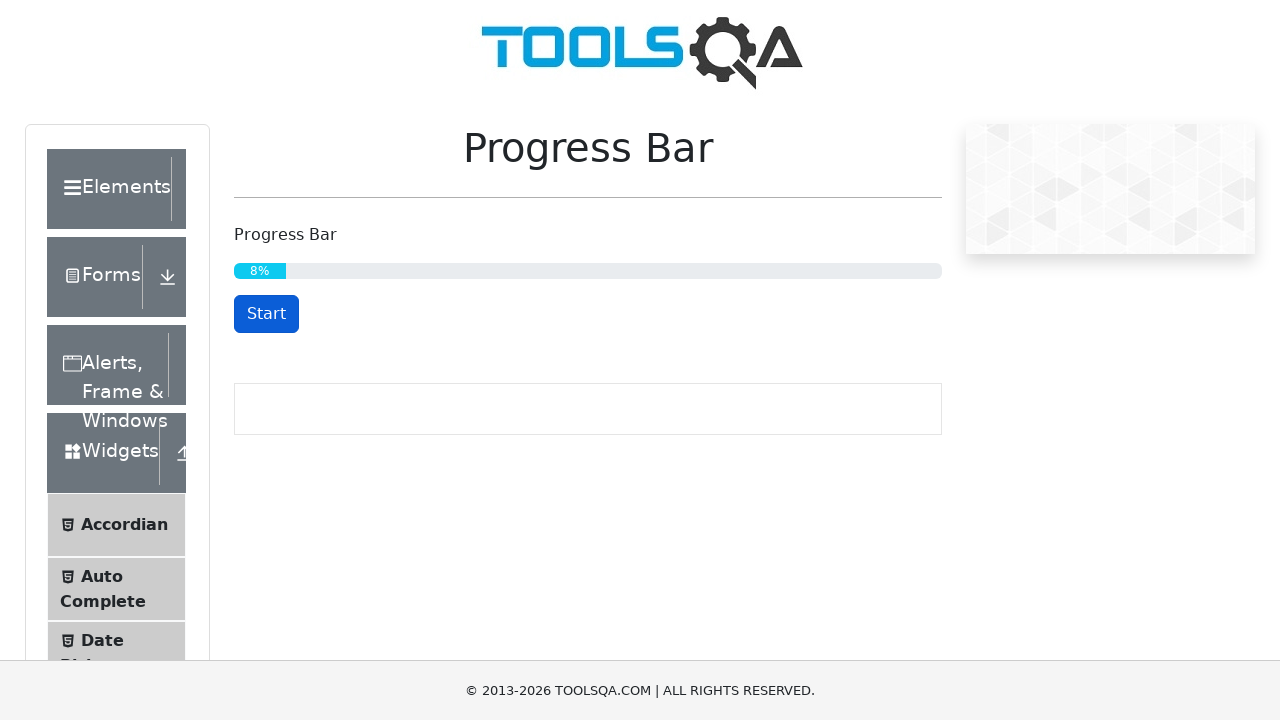

Clicked Start button again to resume progress toward 100% at (266, 314) on #startStopButton
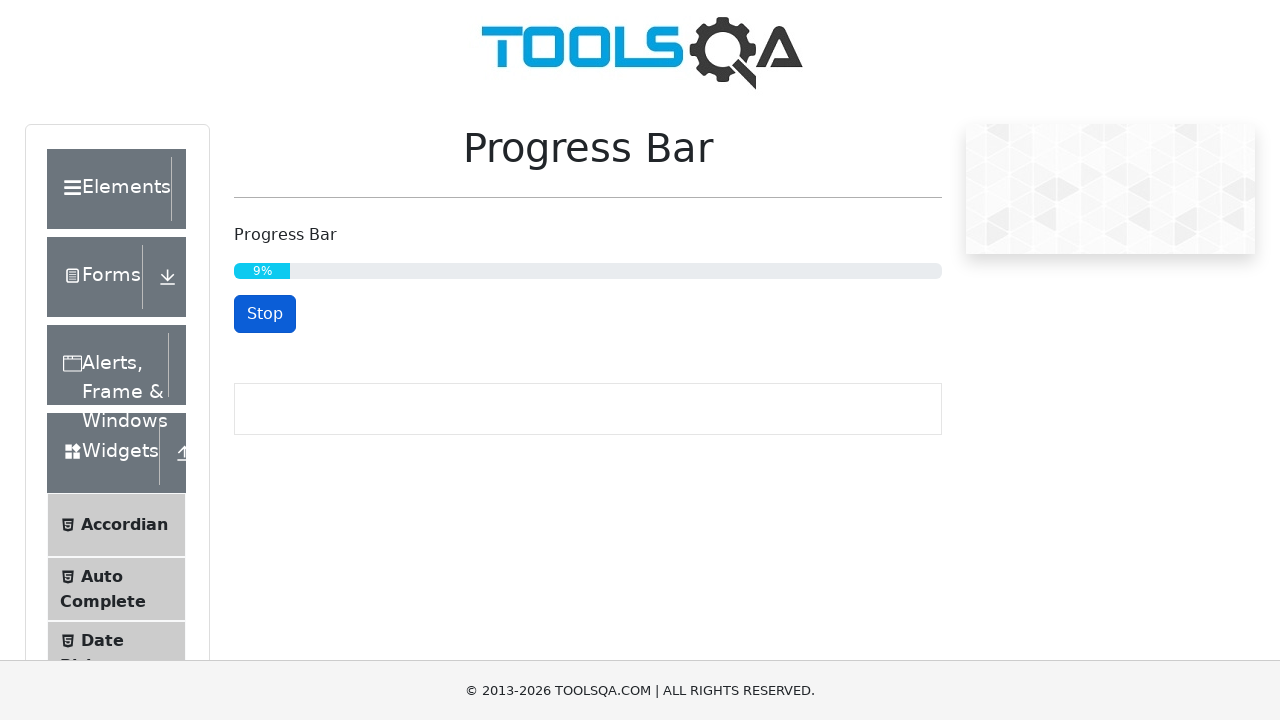

Progress bar reached 100% and Reset button appeared
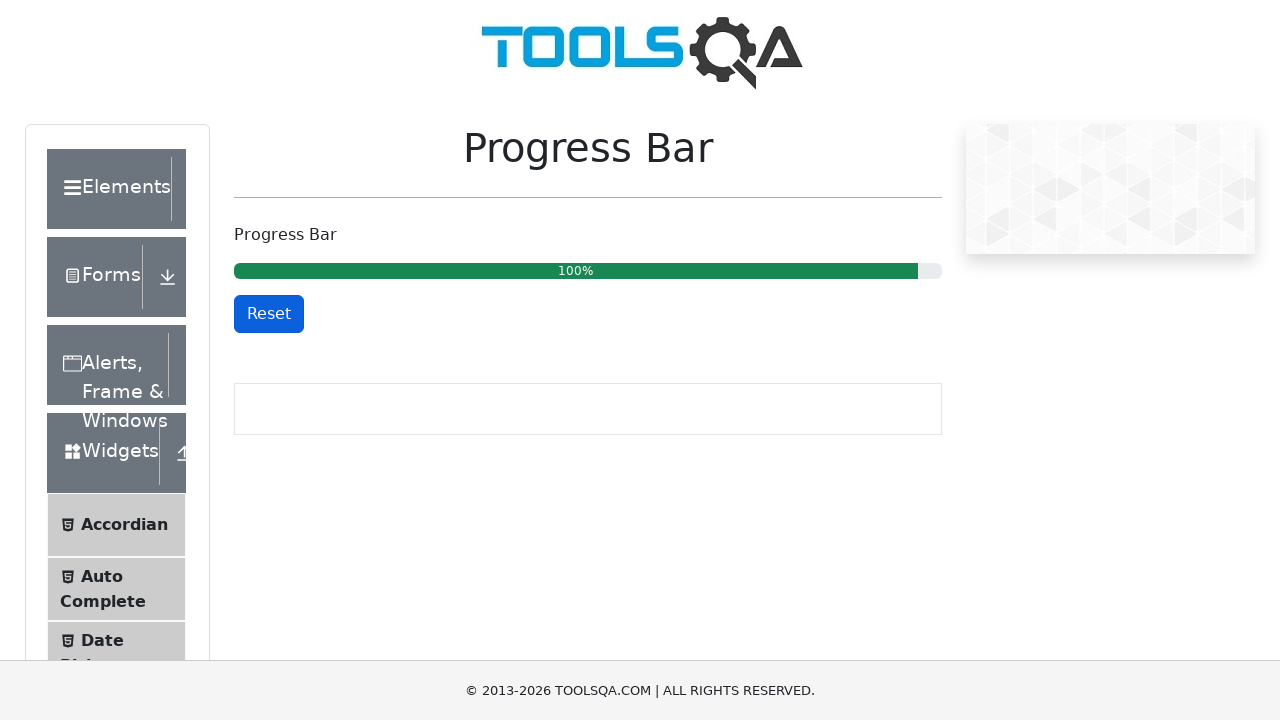

Clicked Reset button to restart progress bar at (269, 314) on #resetButton
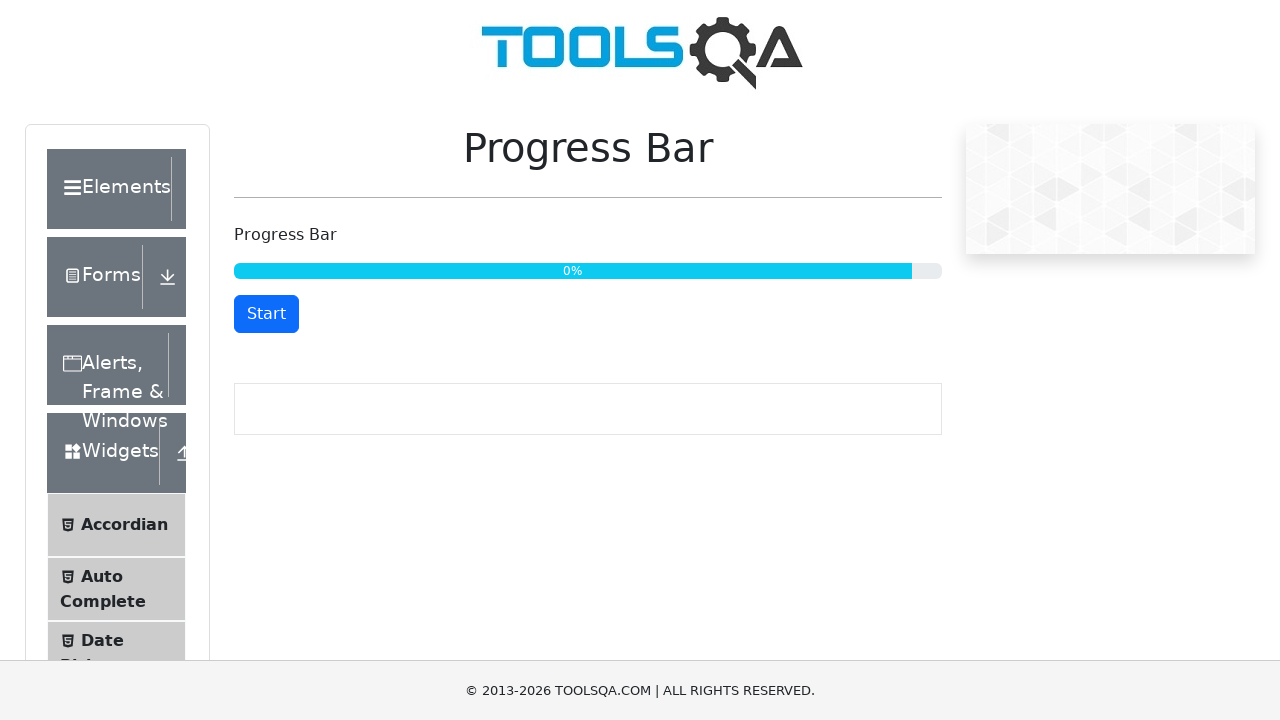

Progress bar successfully reset to 0%
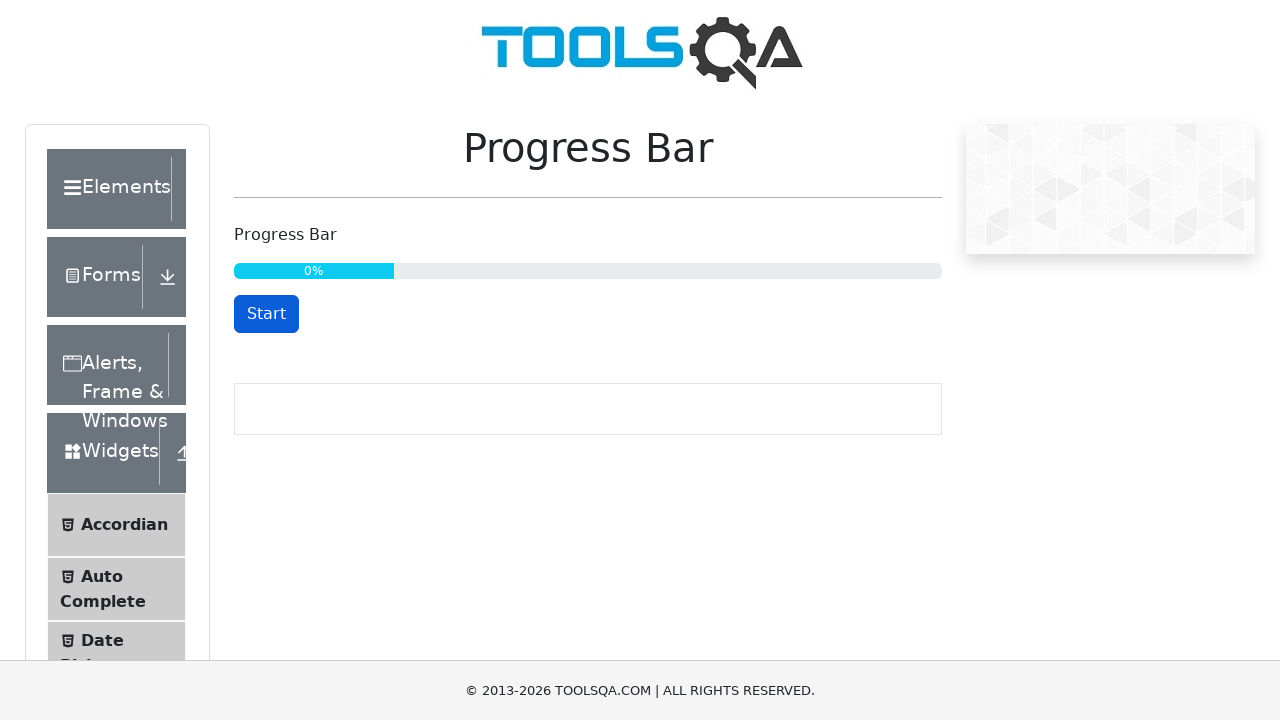

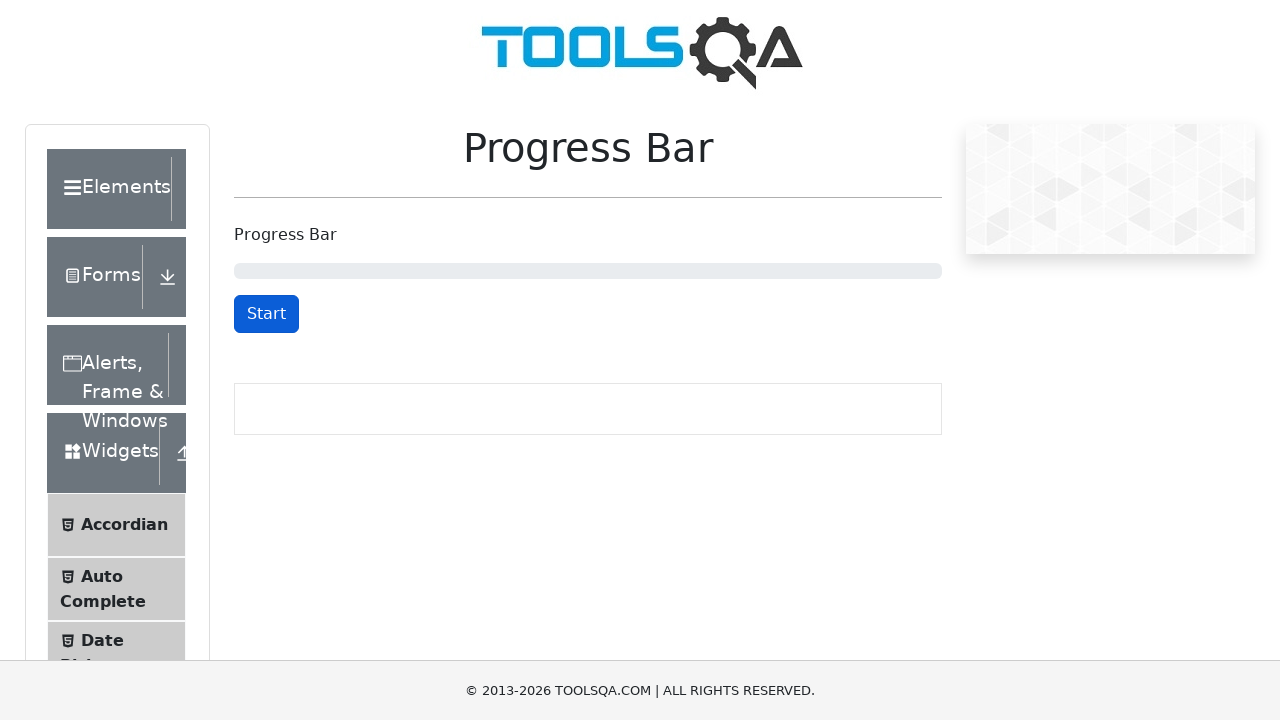